Opens the Flipkart e-commerce website homepage and maximizes the browser window to verify the site loads correctly.

Starting URL: https://www.flipkart.com/

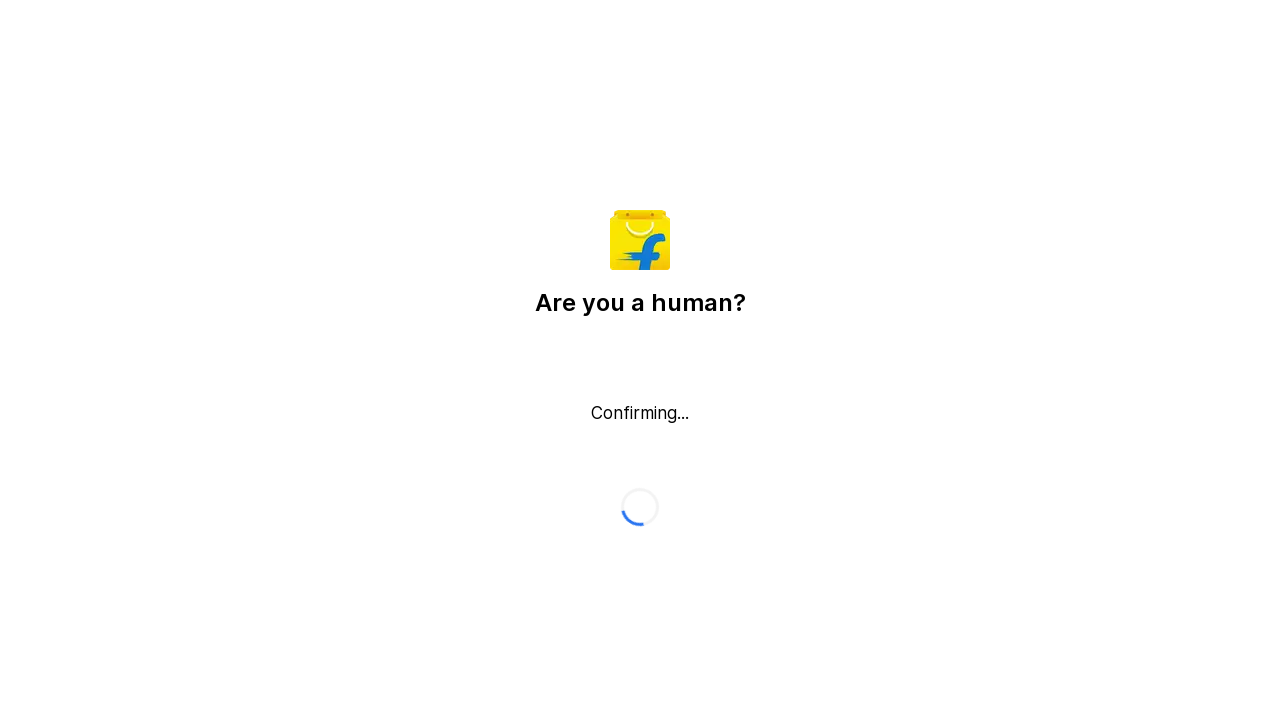

Waited for page DOM to be fully loaded
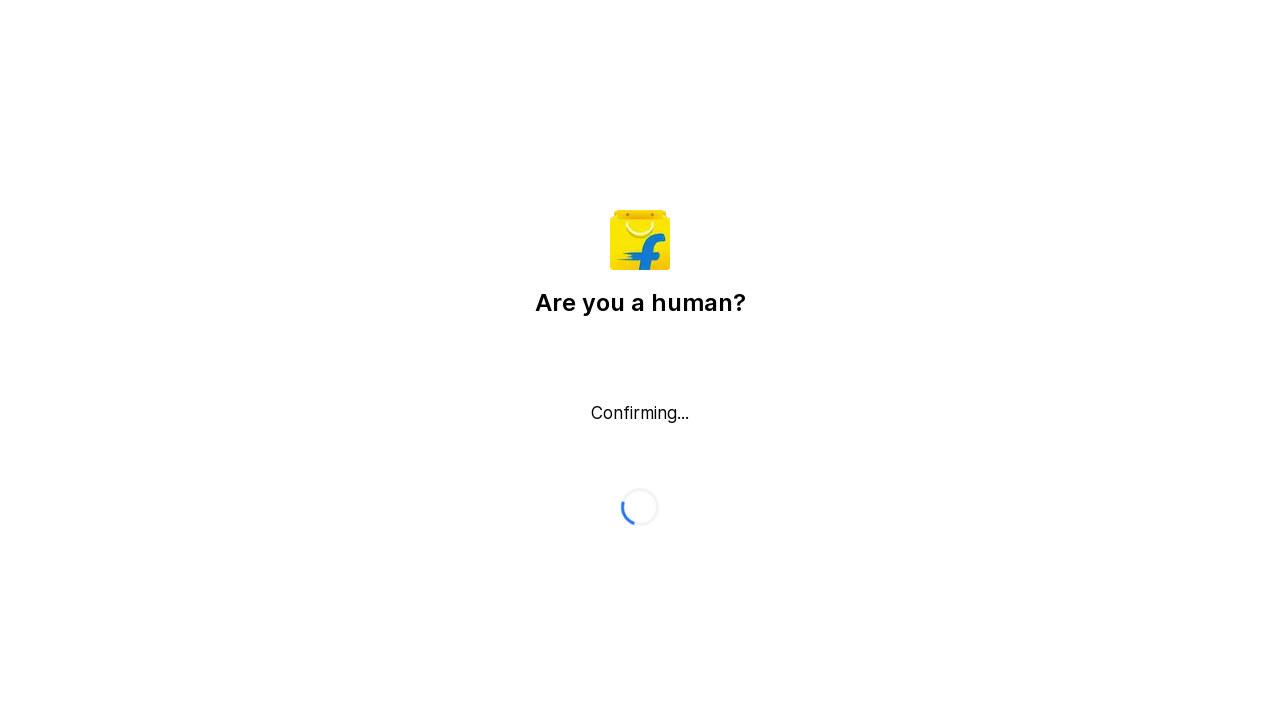

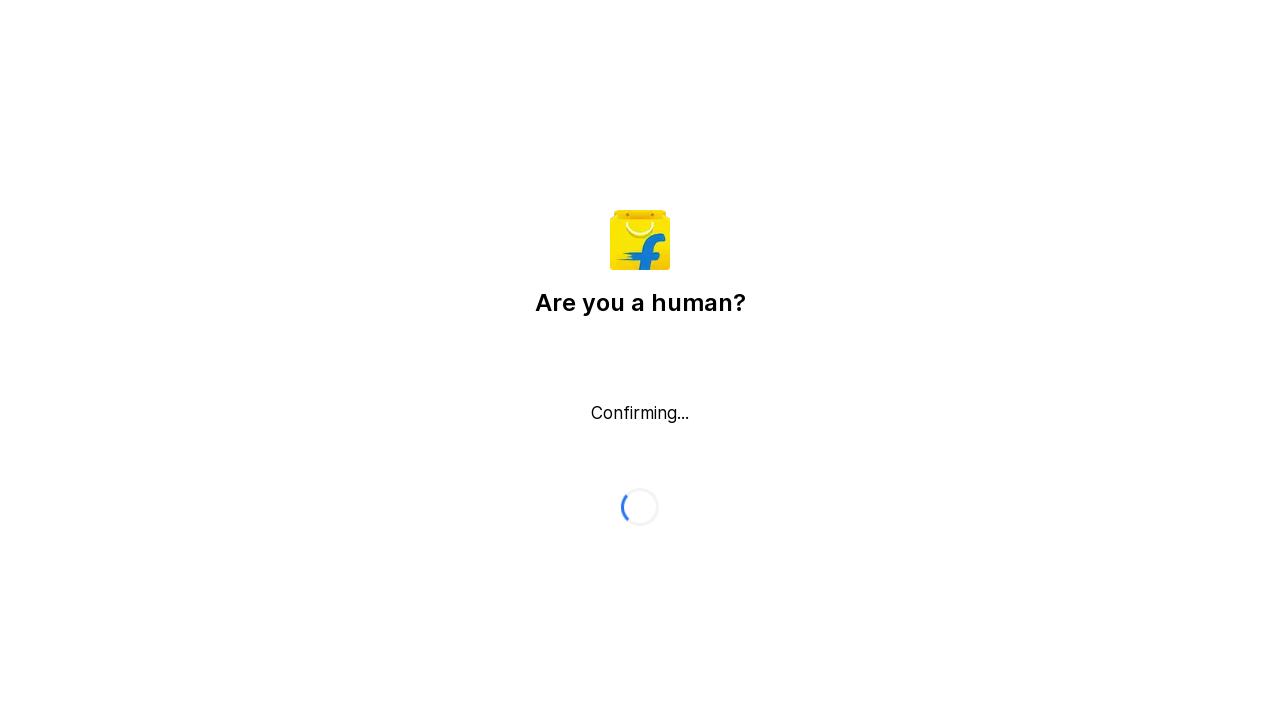